Tests that the Clear completed button displays correct text after completing an item

Starting URL: https://demo.playwright.dev/todomvc

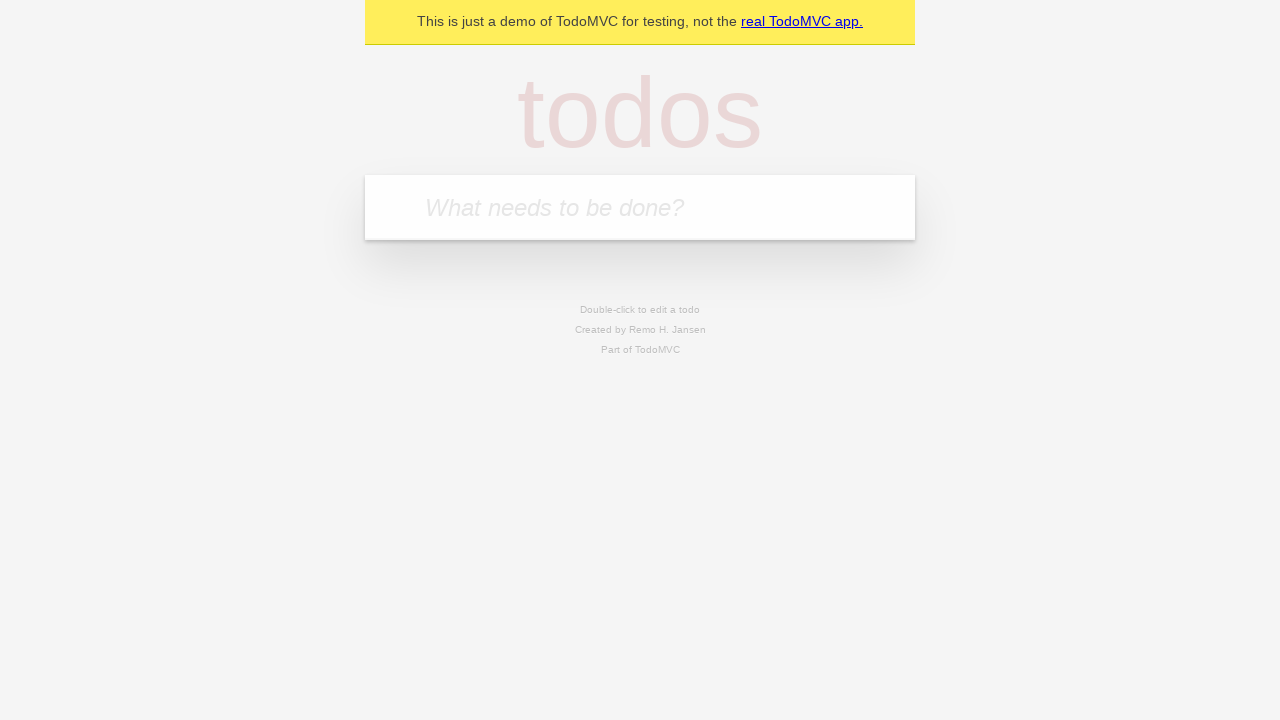

Filled new todo field with 'buy some cheese' on internal:attr=[placeholder="What needs to be done?"i]
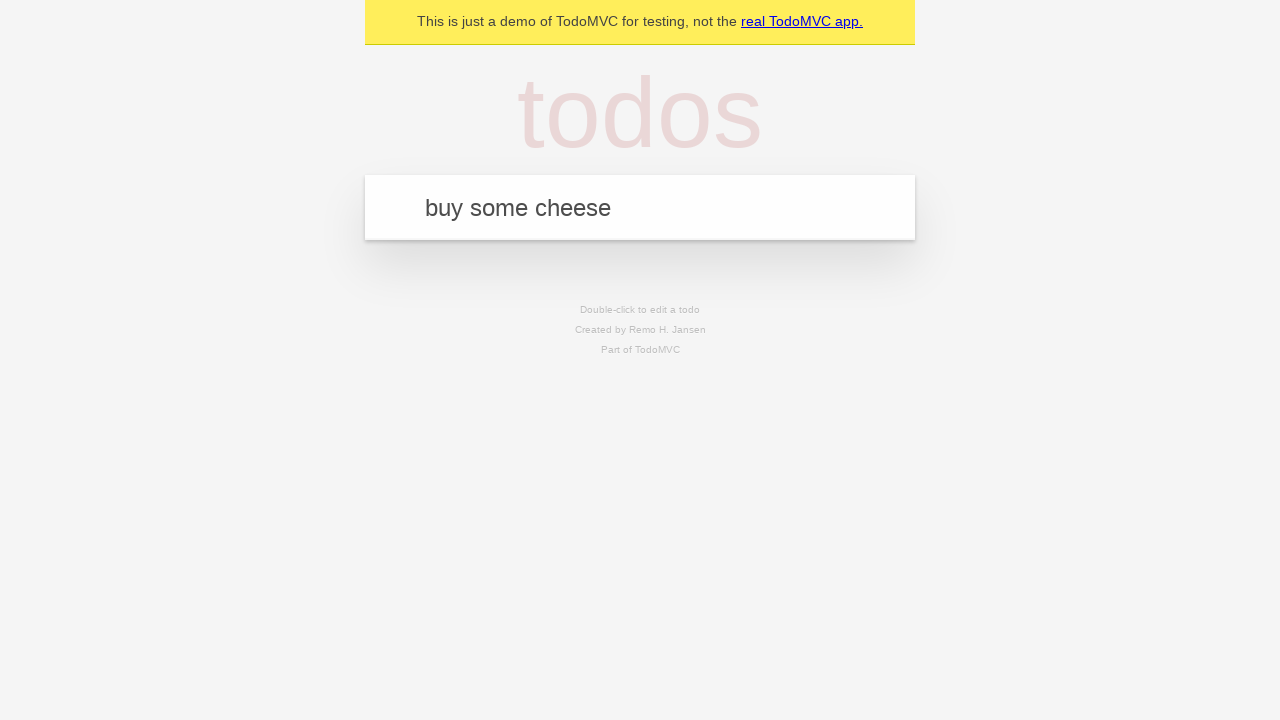

Pressed Enter to create todo 'buy some cheese' on internal:attr=[placeholder="What needs to be done?"i]
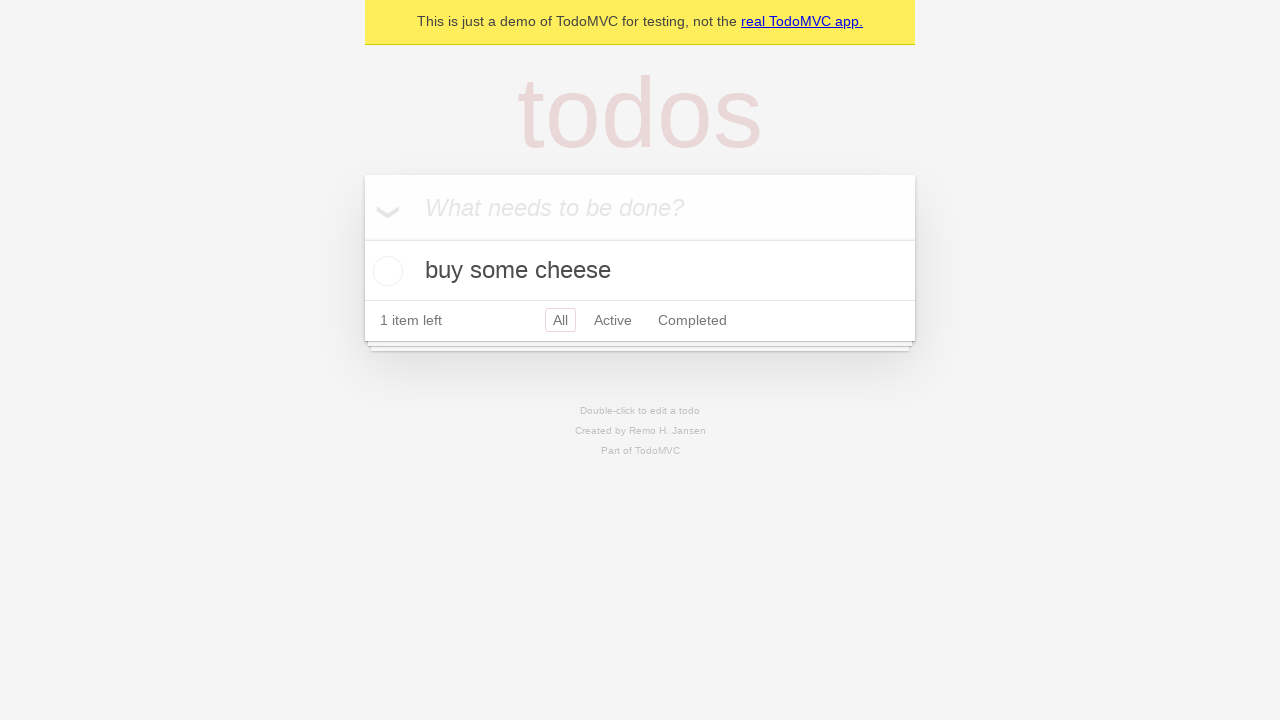

Filled new todo field with 'feed the cat' on internal:attr=[placeholder="What needs to be done?"i]
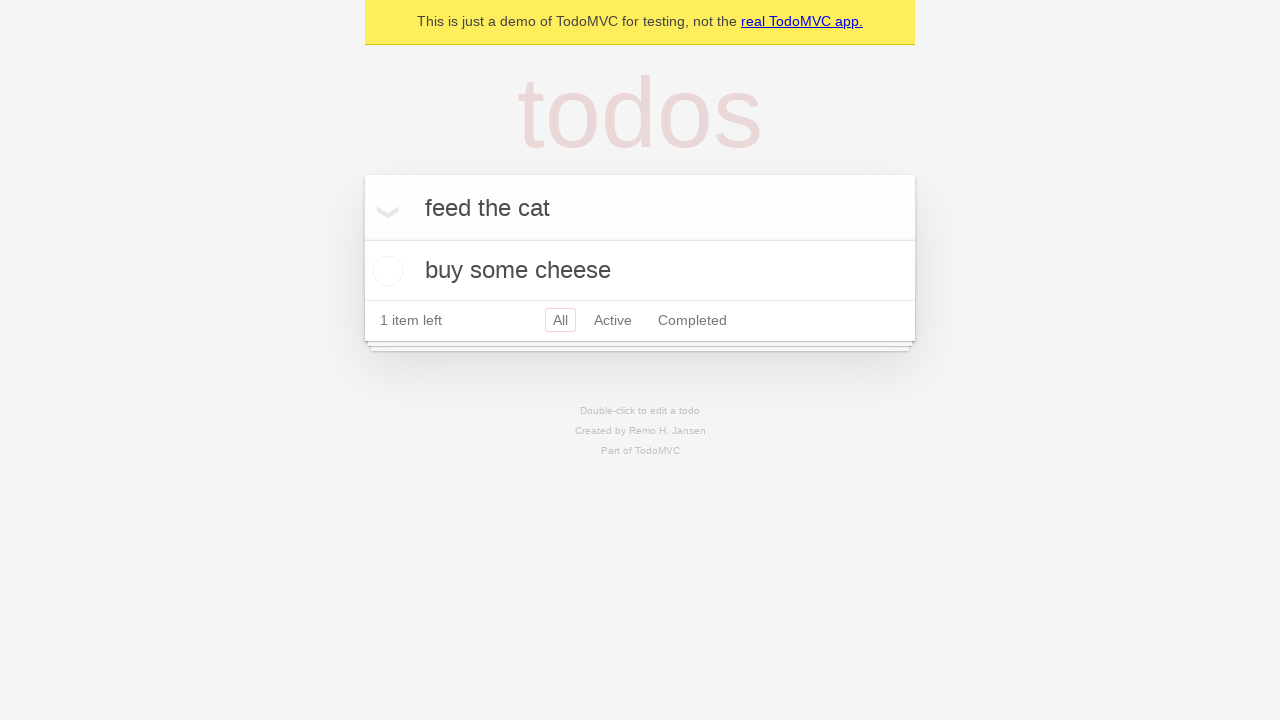

Pressed Enter to create todo 'feed the cat' on internal:attr=[placeholder="What needs to be done?"i]
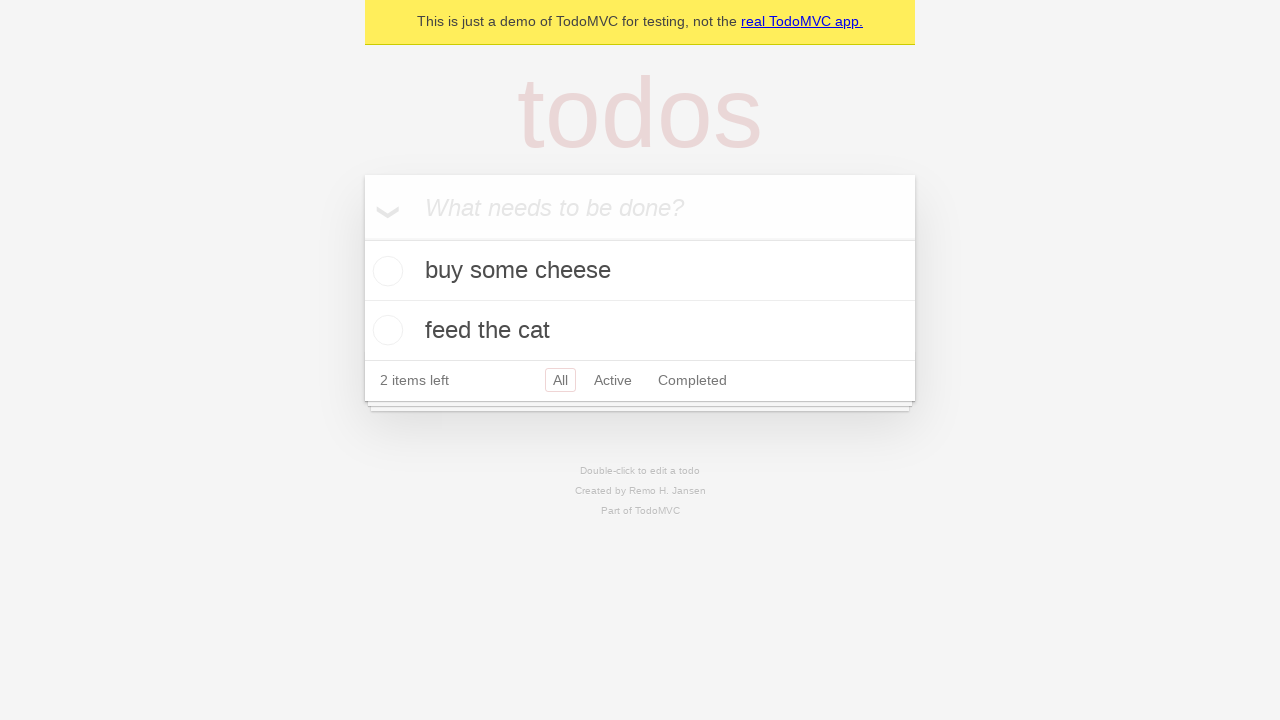

Filled new todo field with 'book a doctors appointment' on internal:attr=[placeholder="What needs to be done?"i]
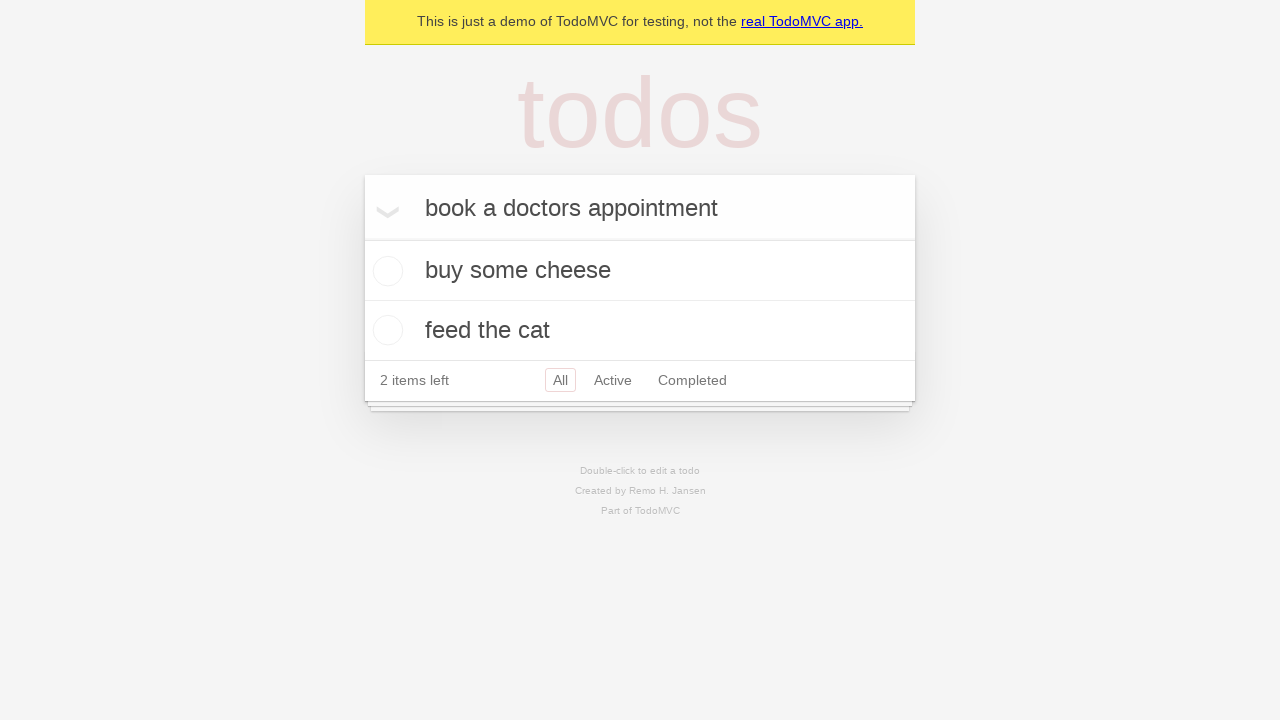

Pressed Enter to create todo 'book a doctors appointment' on internal:attr=[placeholder="What needs to be done?"i]
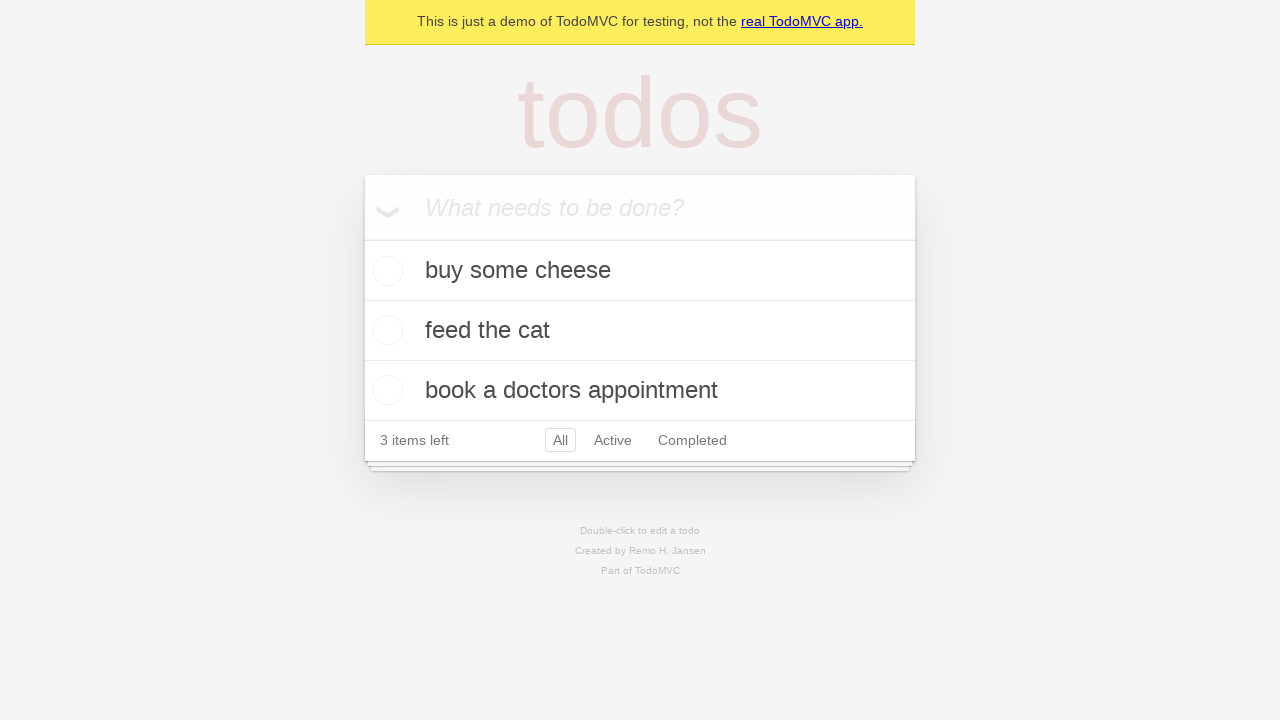

Waited for all 3 todos to be created and loaded
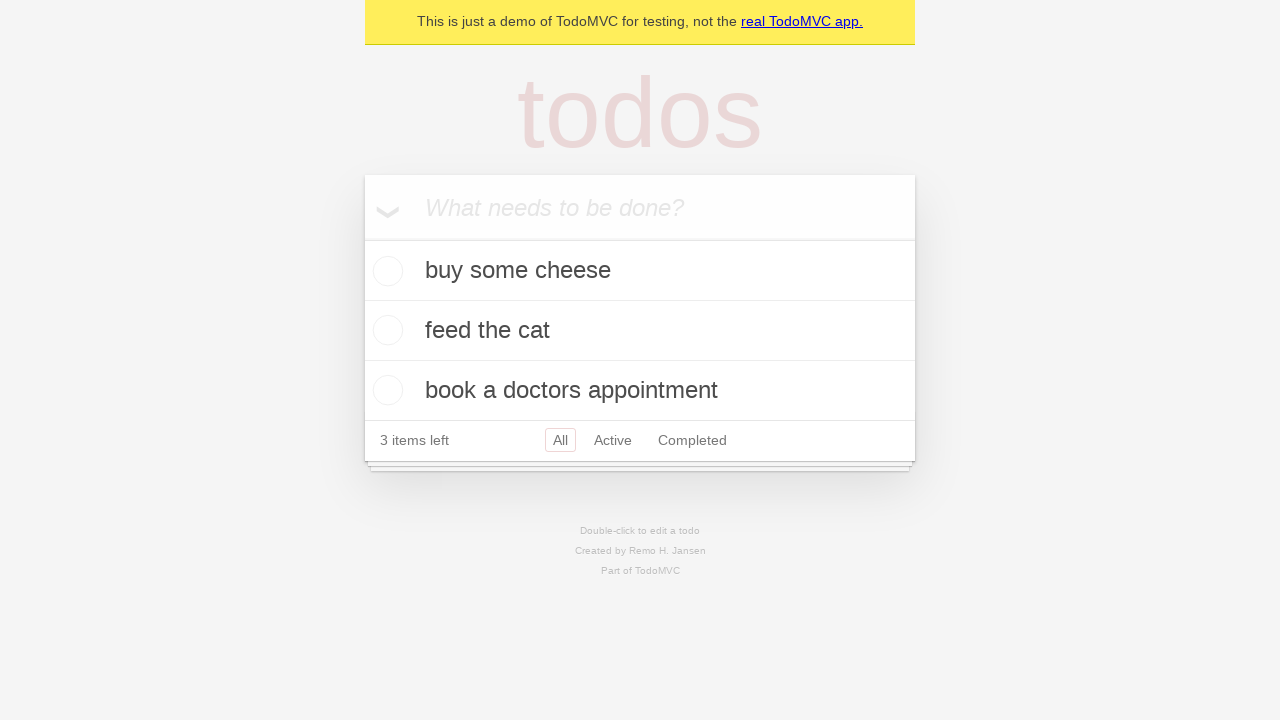

Checked the first todo item as completed at (385, 271) on .todo-list li .toggle >> nth=0
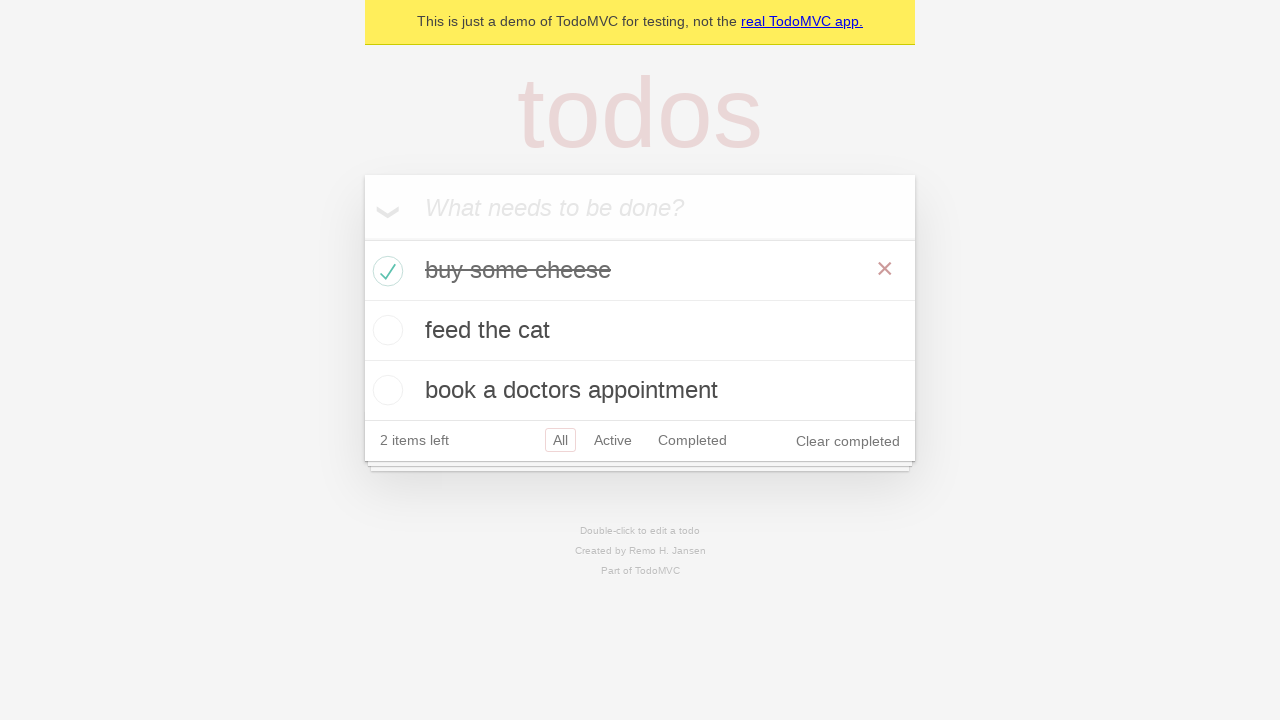

Clear completed button appeared after completing first item
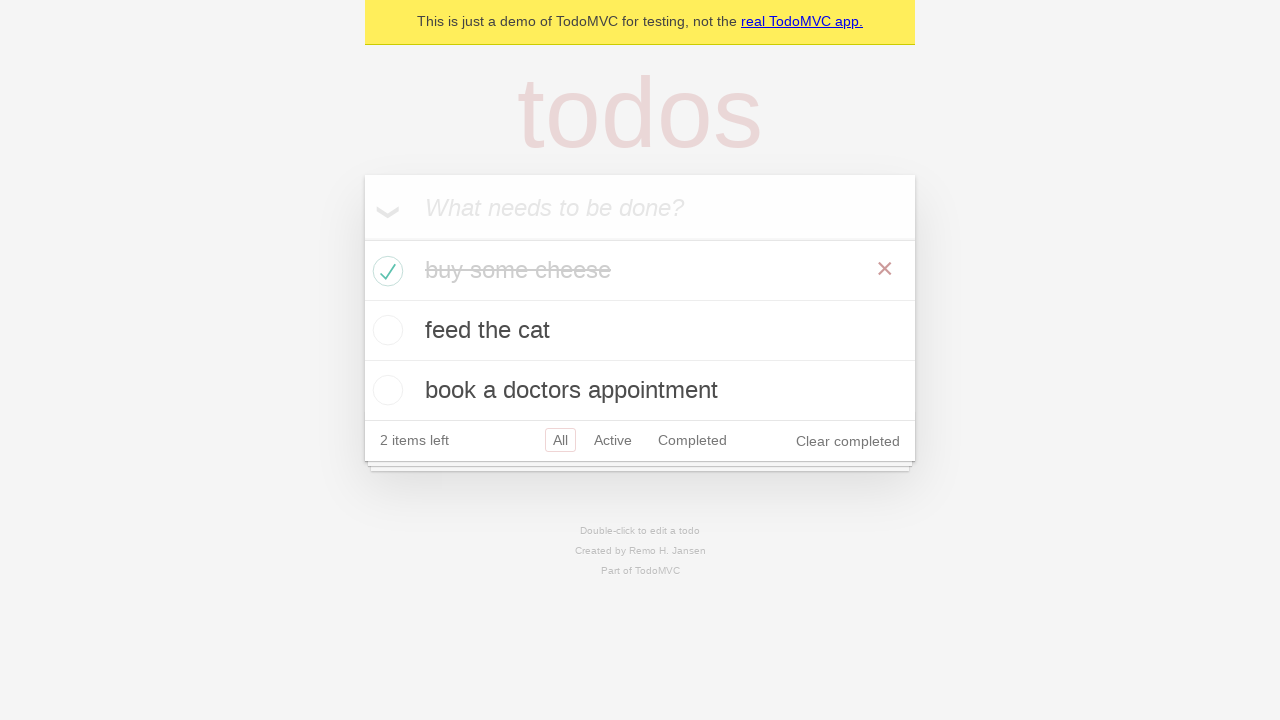

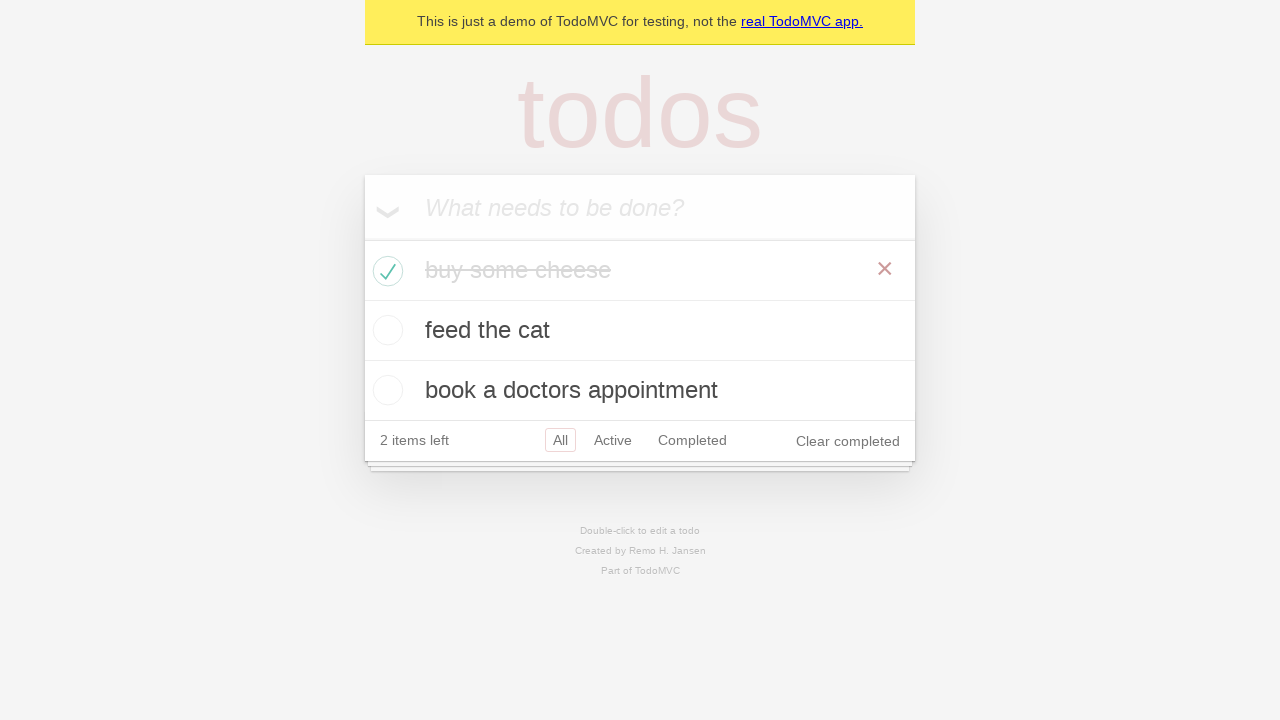